Tests a simple form submission by entering a message, clicking submit, and verifying the message is displayed

Starting URL: https://www.lambdatest.com/selenium-playground/simple-form-demo

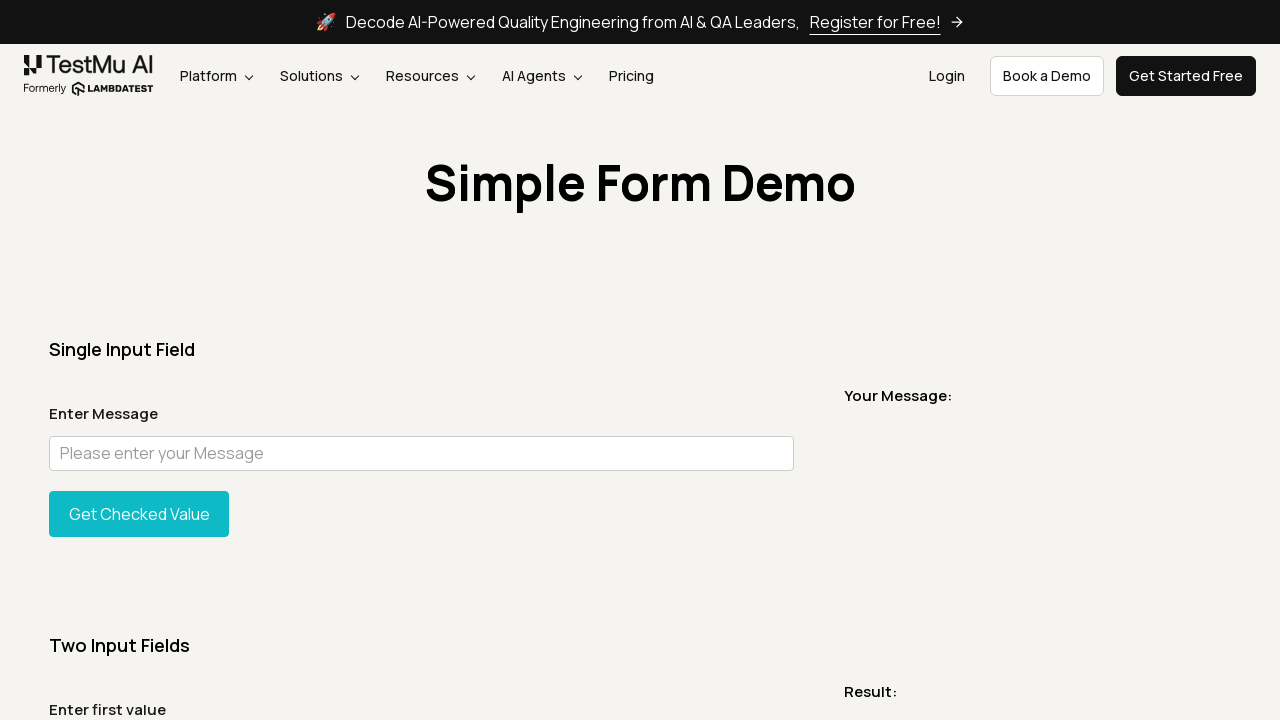

Entered message 'Hello, this is a test message' into the message field on #user-message
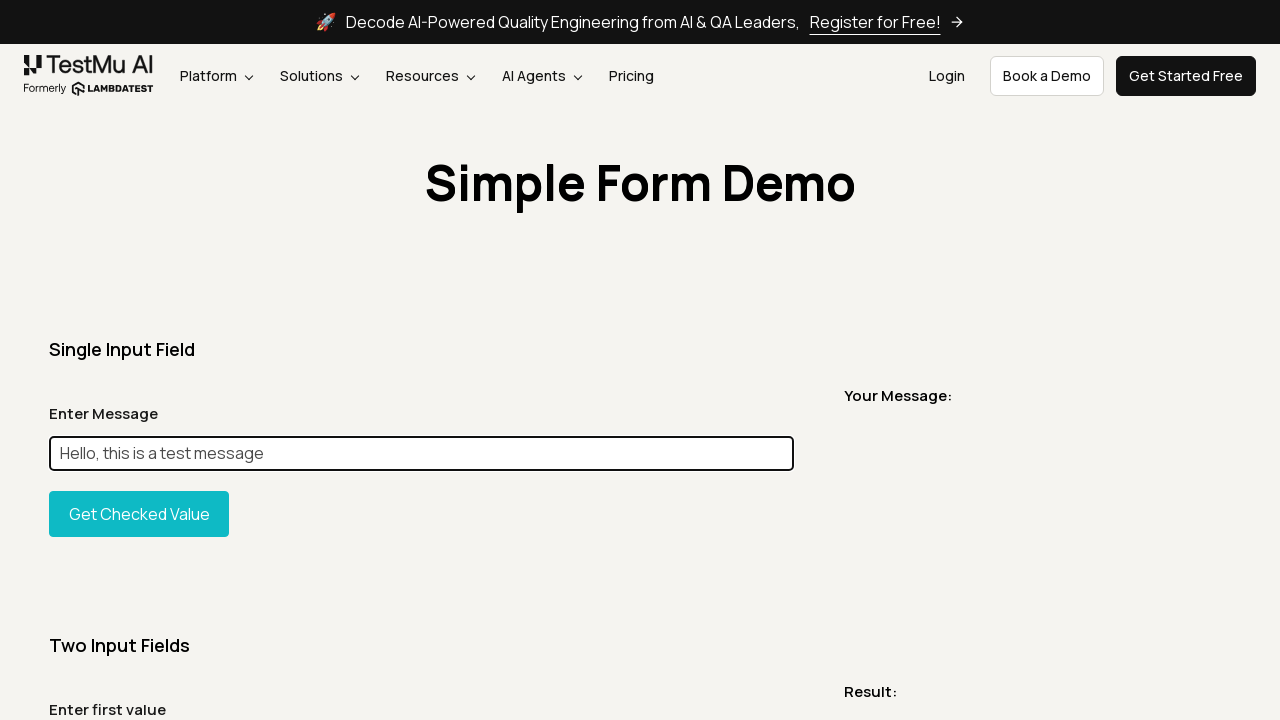

Clicked the submit button at (139, 514) on #showInput
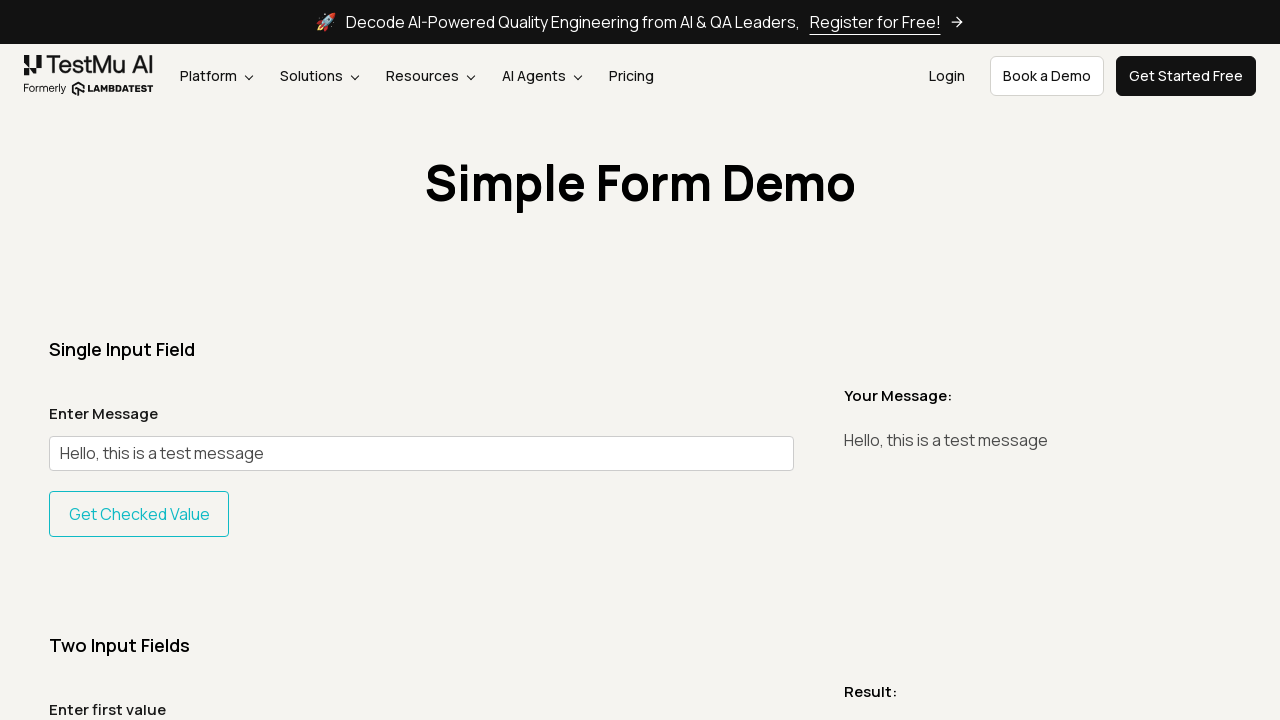

Message display element loaded
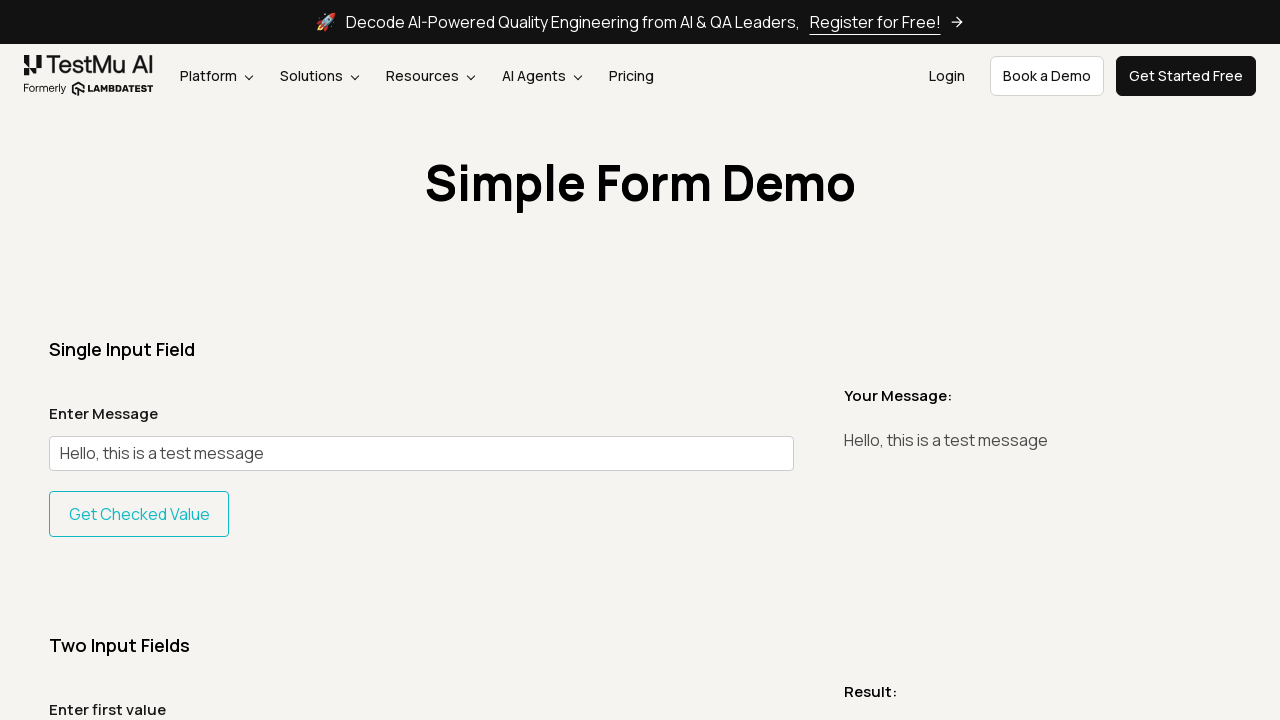

Verified that the submitted message is correctly displayed
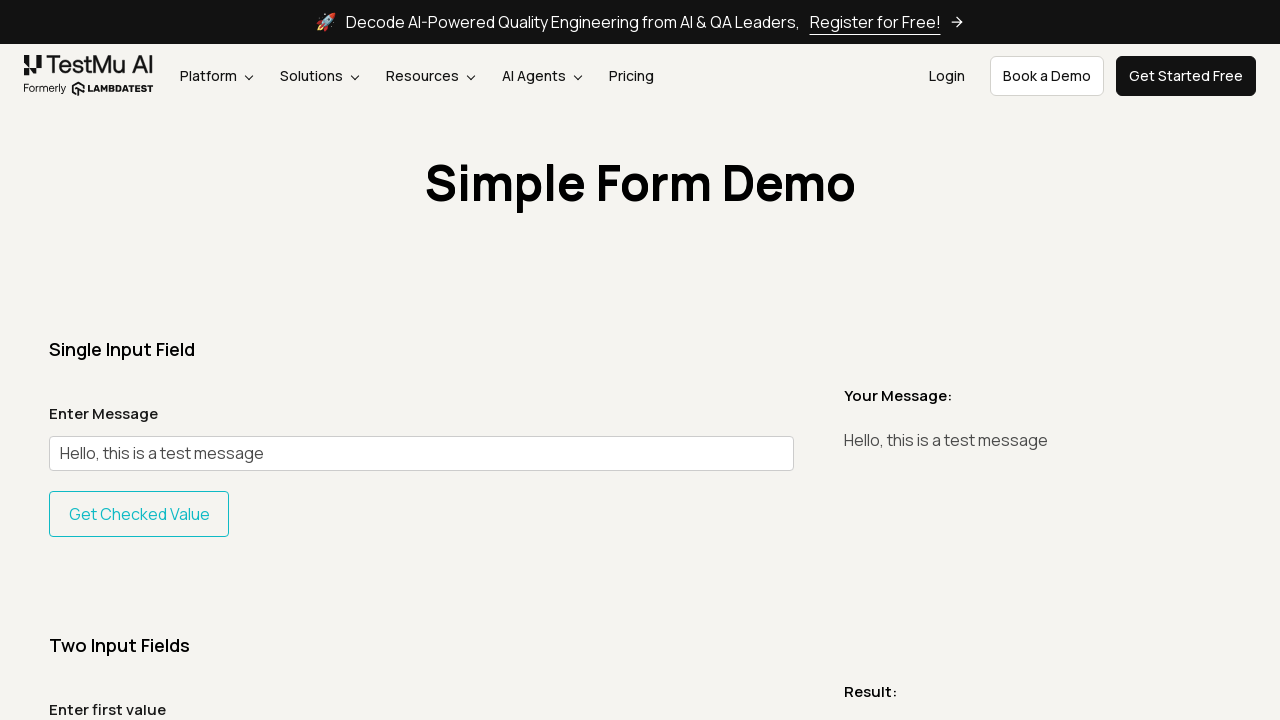

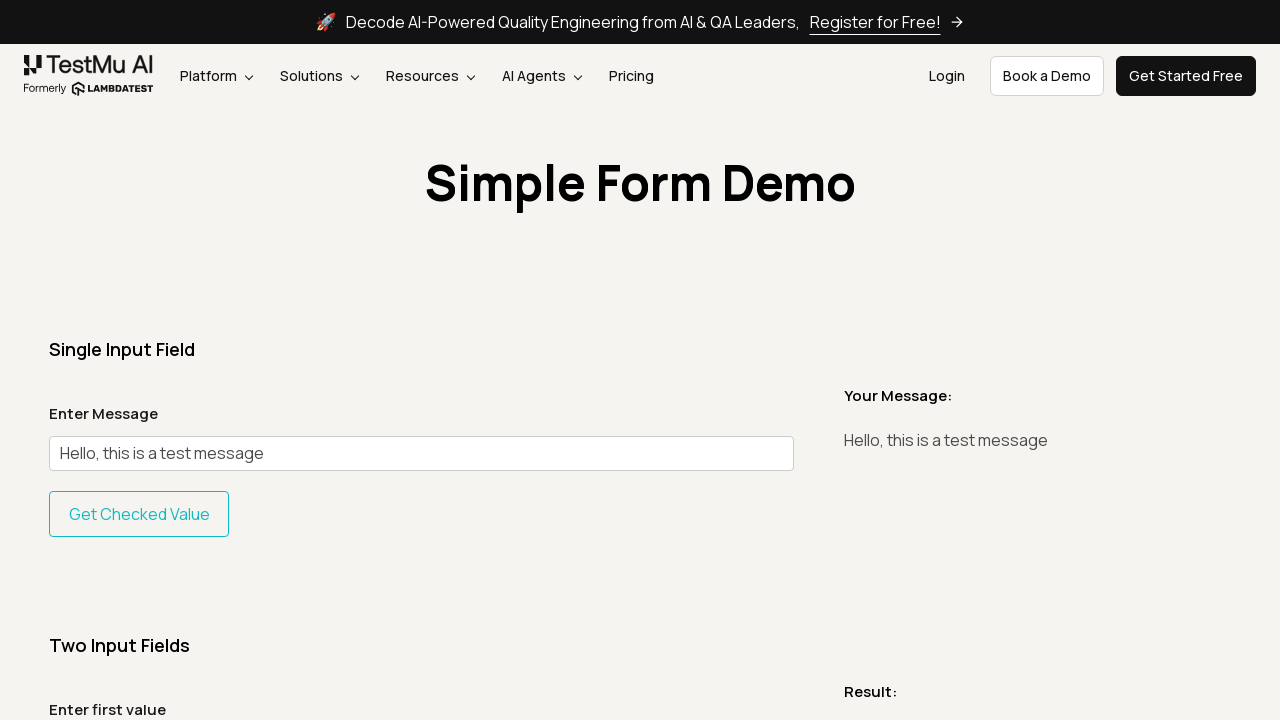